Tests form controls on a practice page including dropdown selection, radio button clicking, and checkbox checking/unchecking operations

Starting URL: https://rahulshettyacademy.com/loginpagePractise/

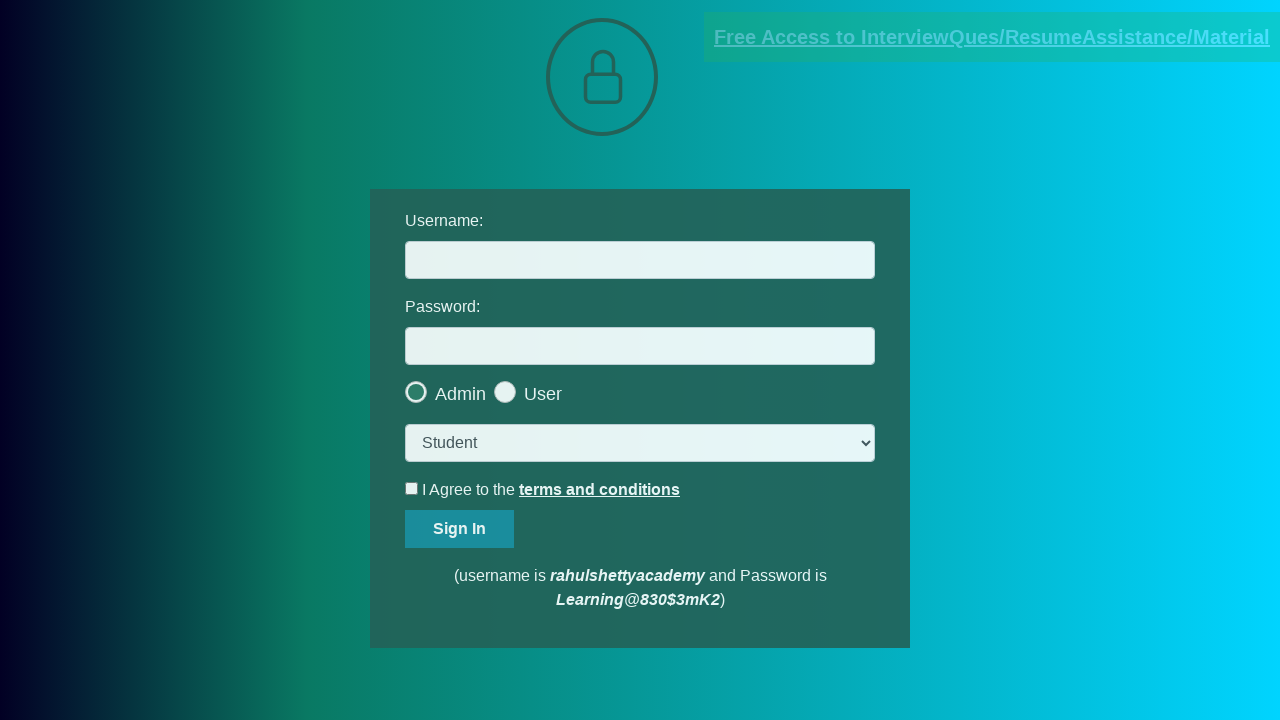

Selected 'Consultant' from dropdown on xpath=//select[@class='form-control']
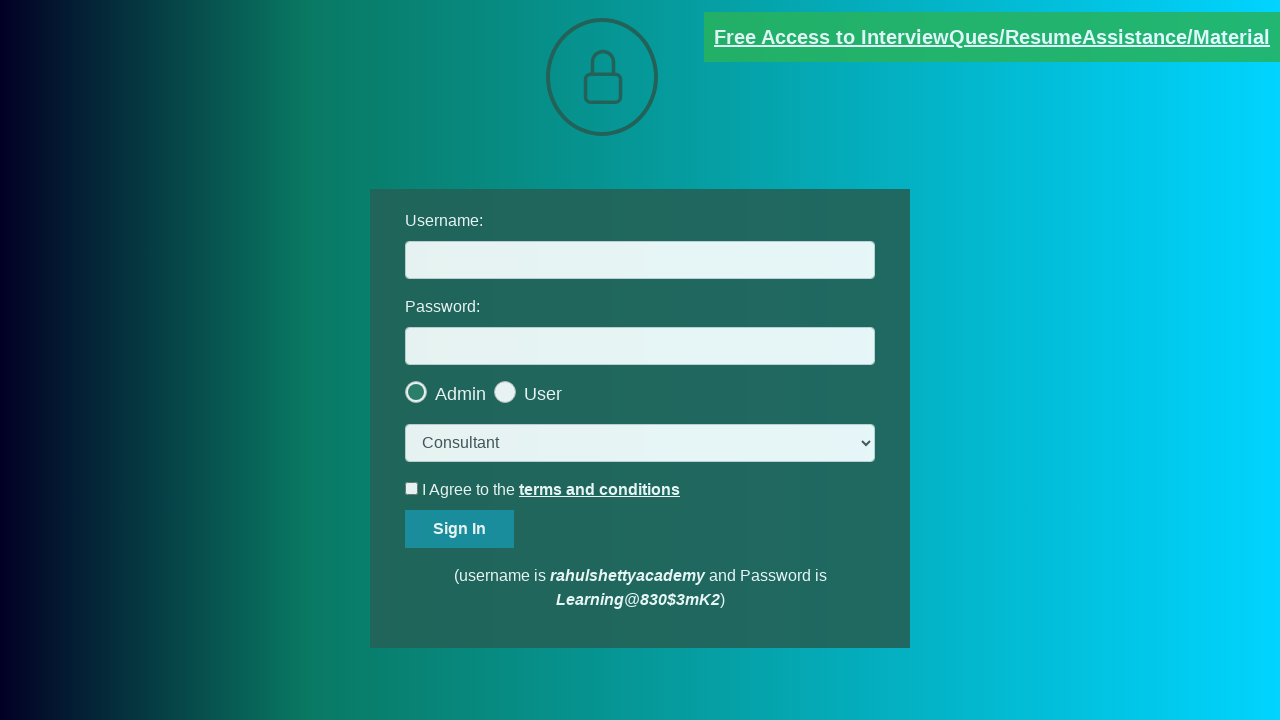

Clicked 'User' radio button at (543, 394) on xpath=//span[@class='radiotextsty' and text()=' User']
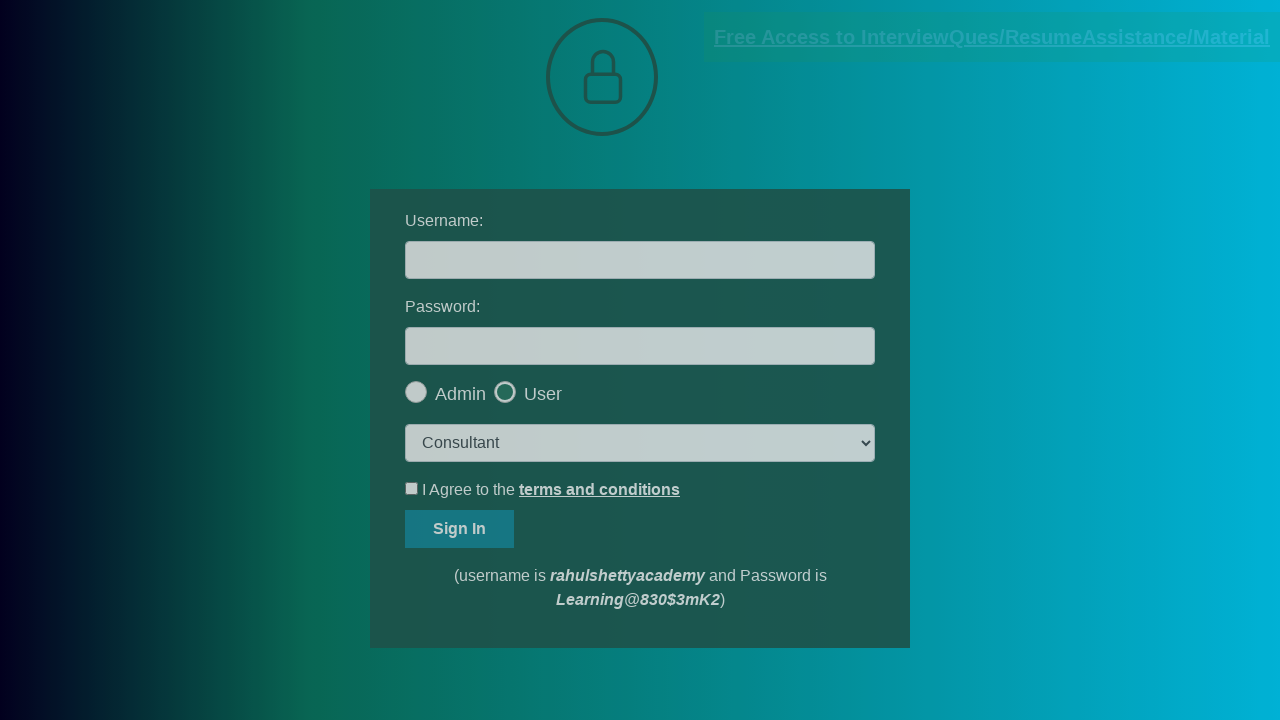

Clicked okay button after selecting User at (698, 144) on xpath=//button[@id='okayBtn']
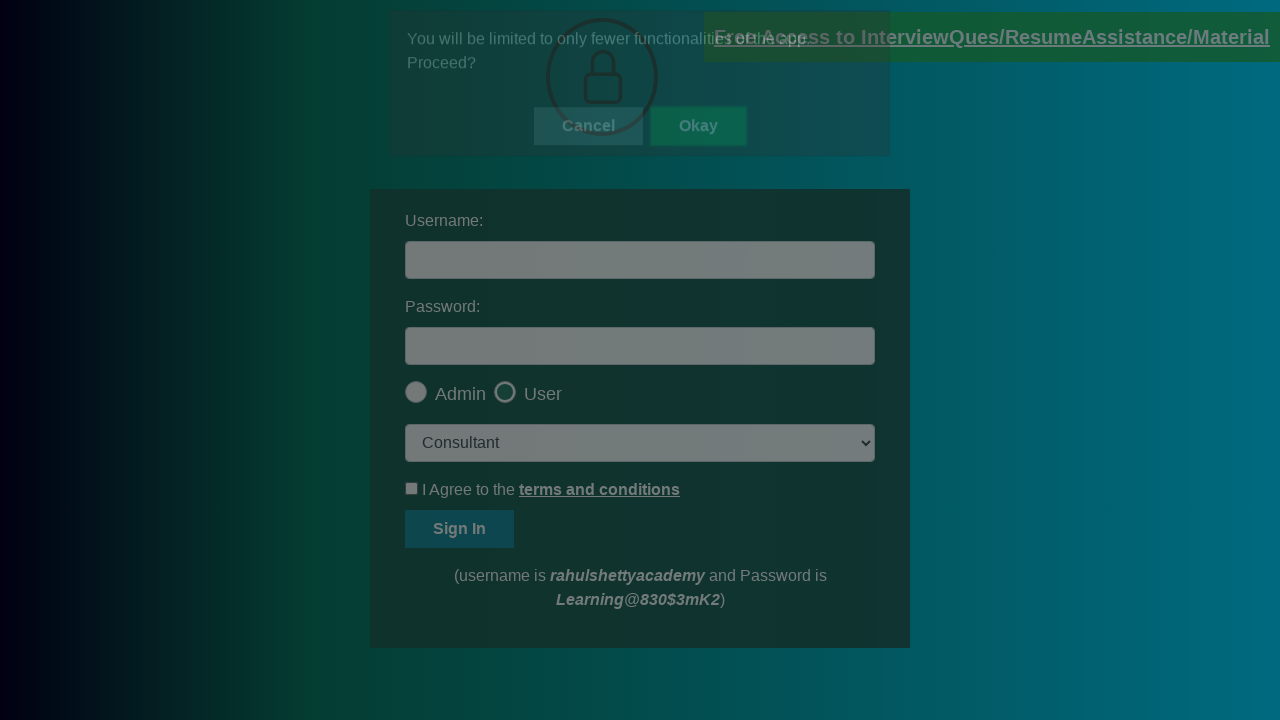

Checked the terms checkbox at (412, 488) on xpath=//input[@id='terms']
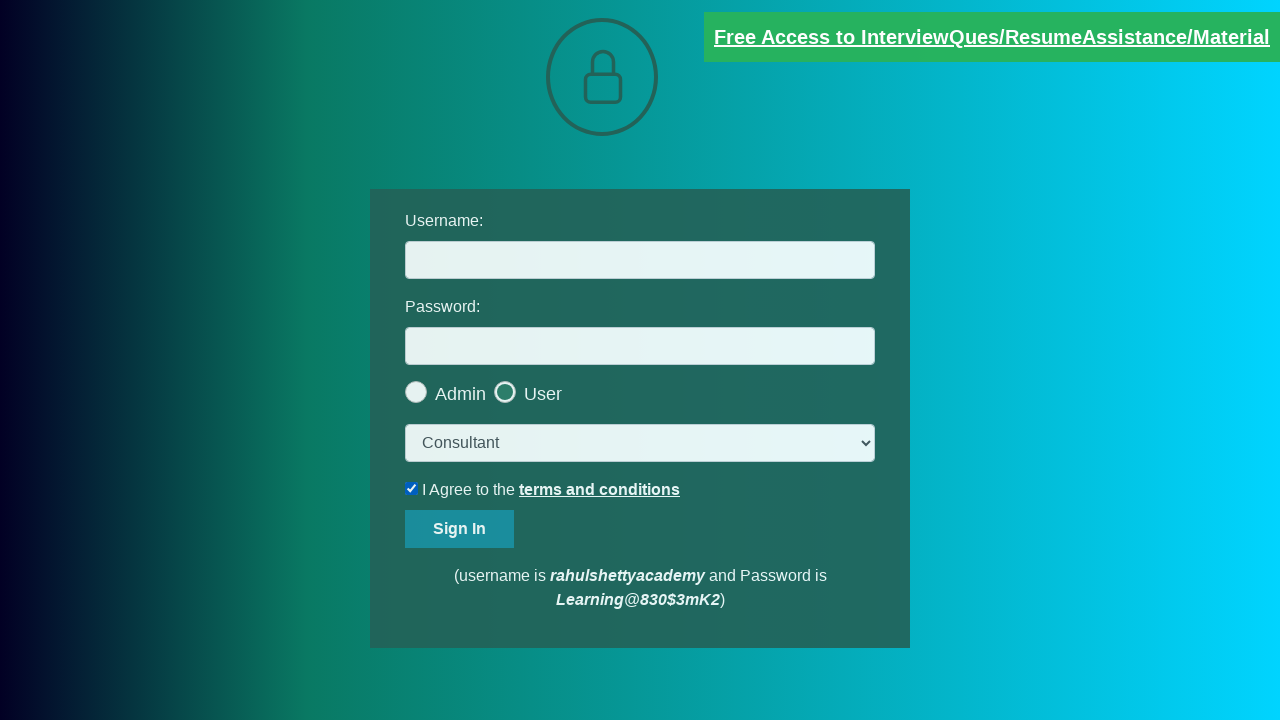

Verified terms checkbox is checked
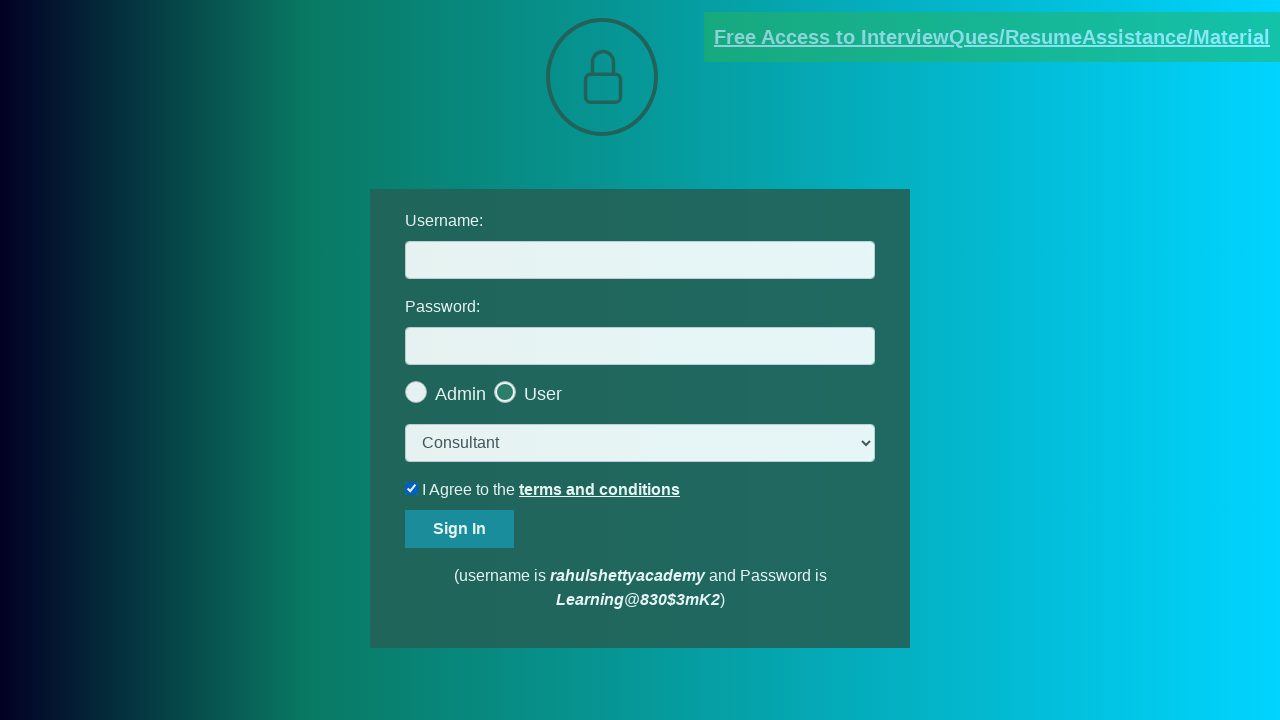

Unchecked the terms checkbox at (412, 488) on xpath=//input[@id='terms']
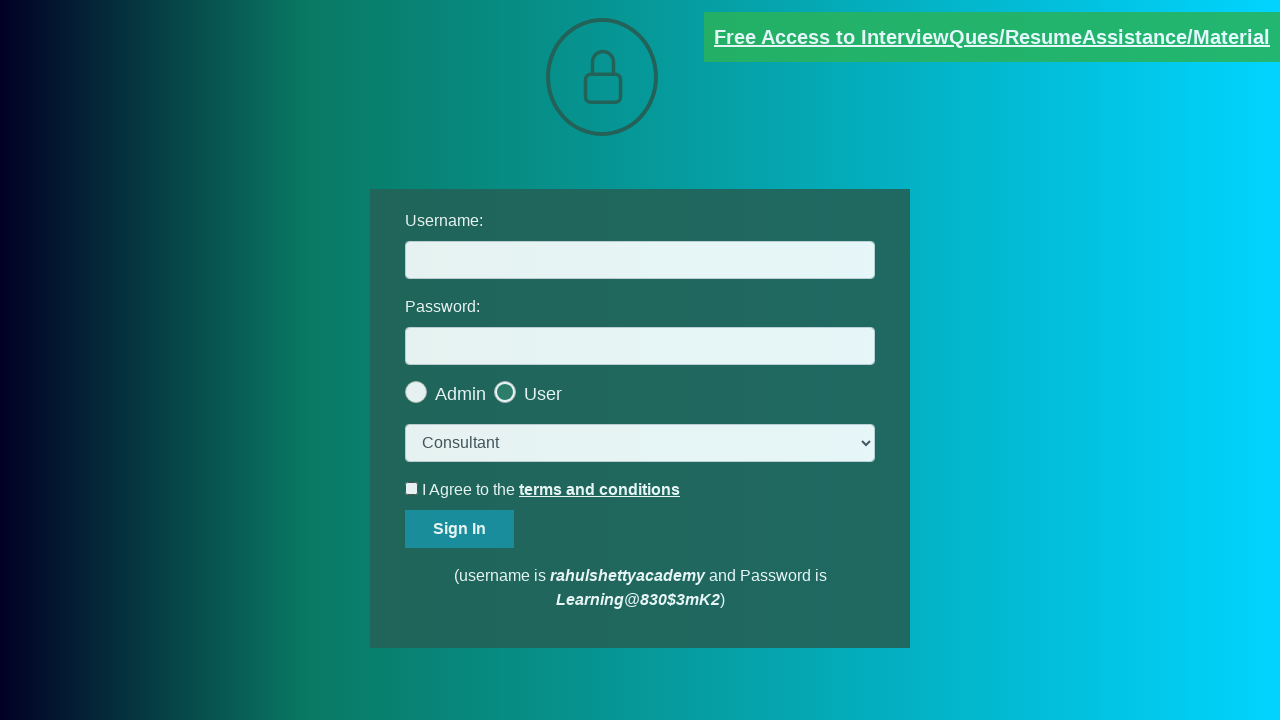

Verified terms checkbox is unchecked
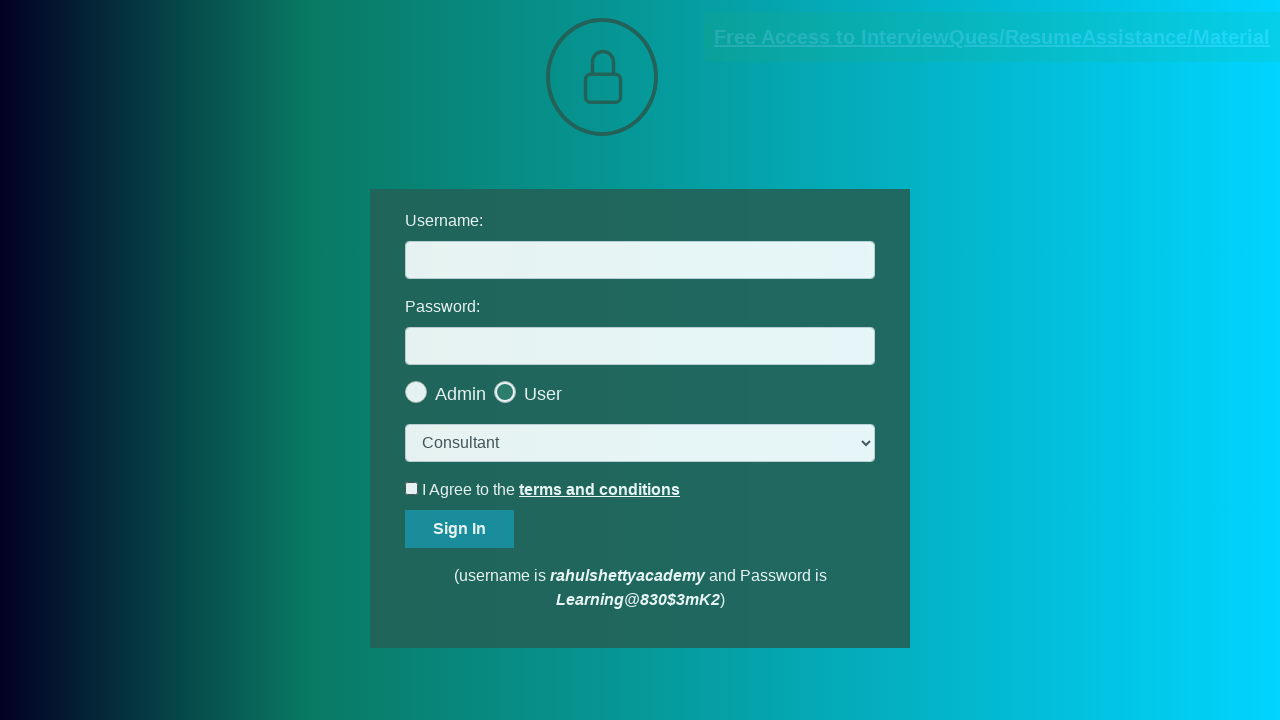

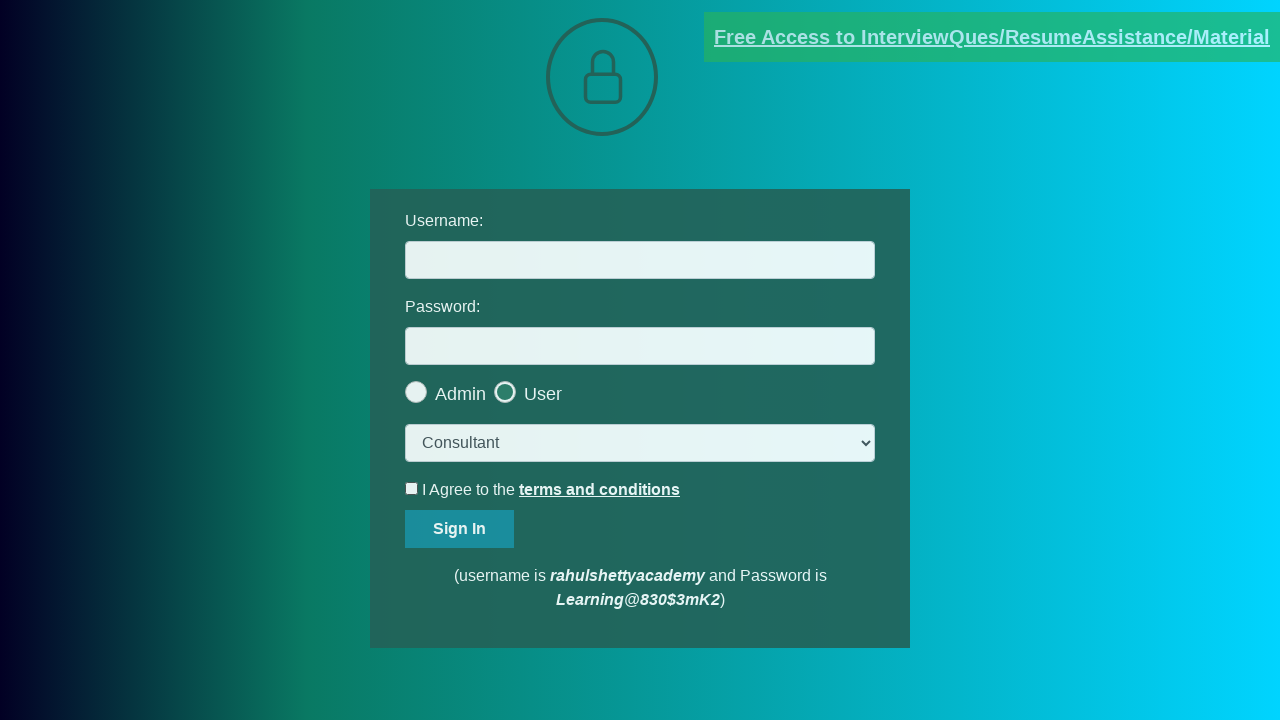